Fetches the size and position of a range input element

Starting URL: https://www.selenium.dev/selenium/web/inputs.html

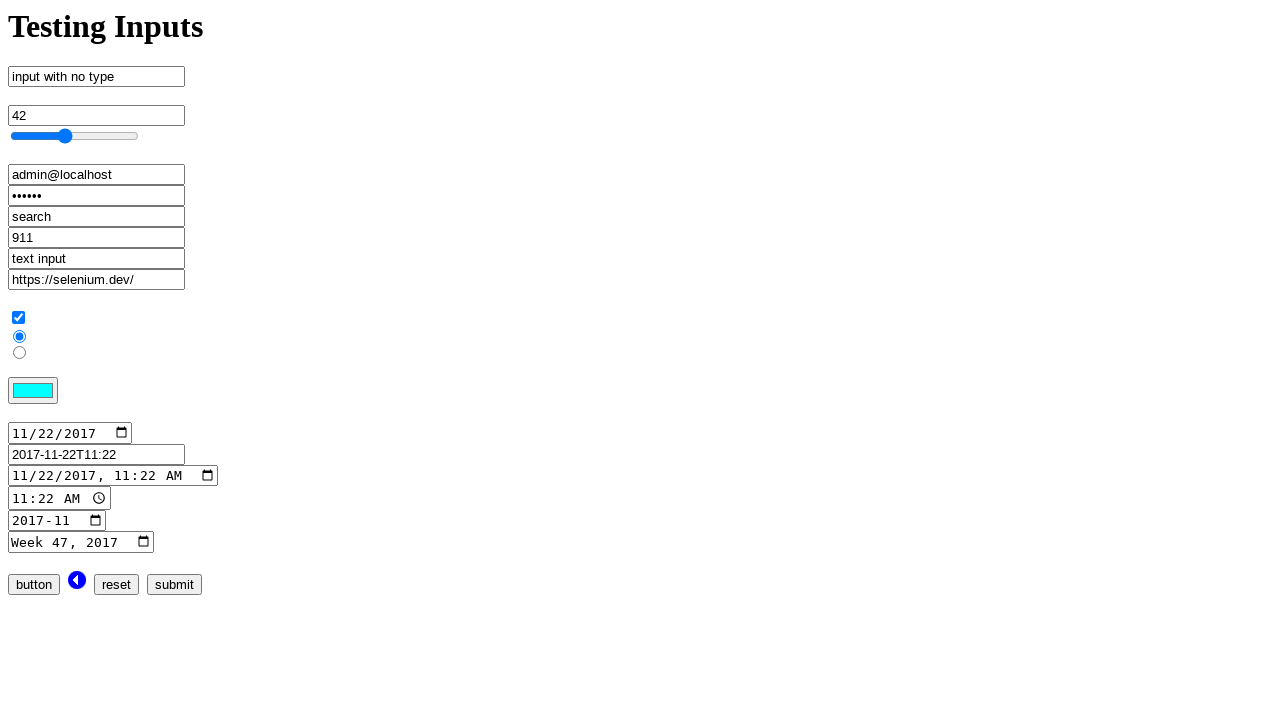

Located range input element
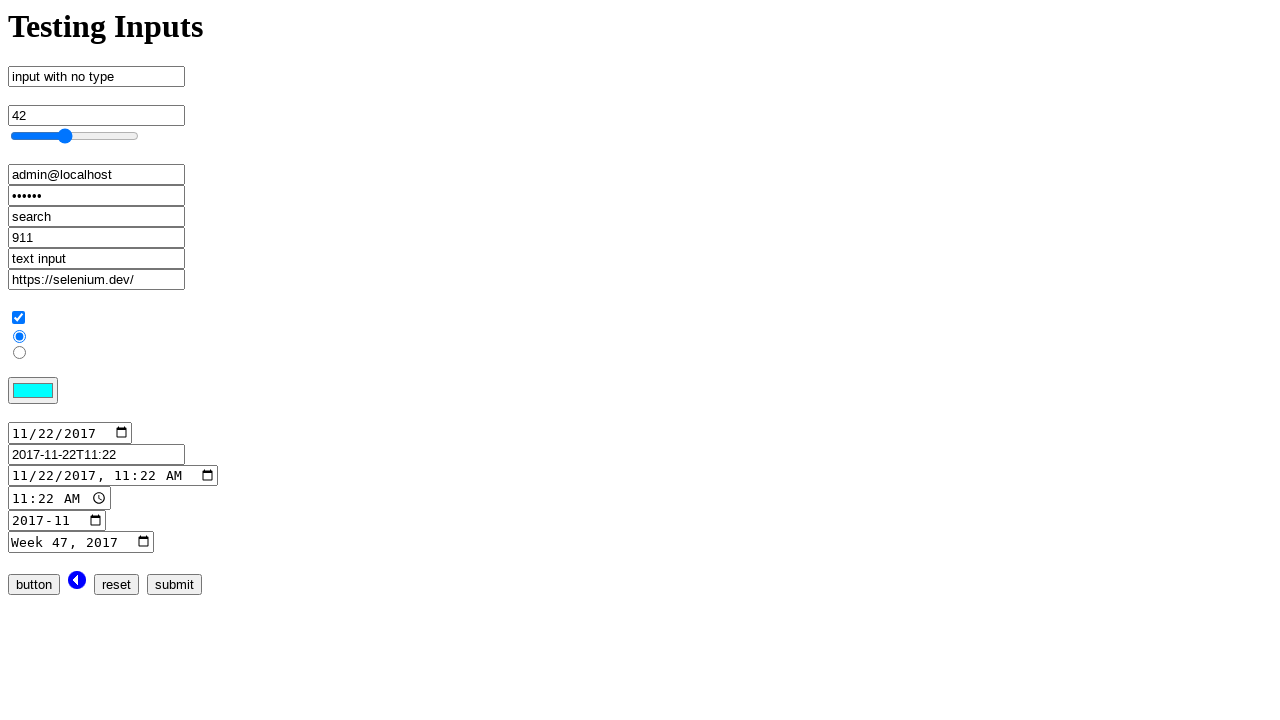

Fetched bounding box of range input element
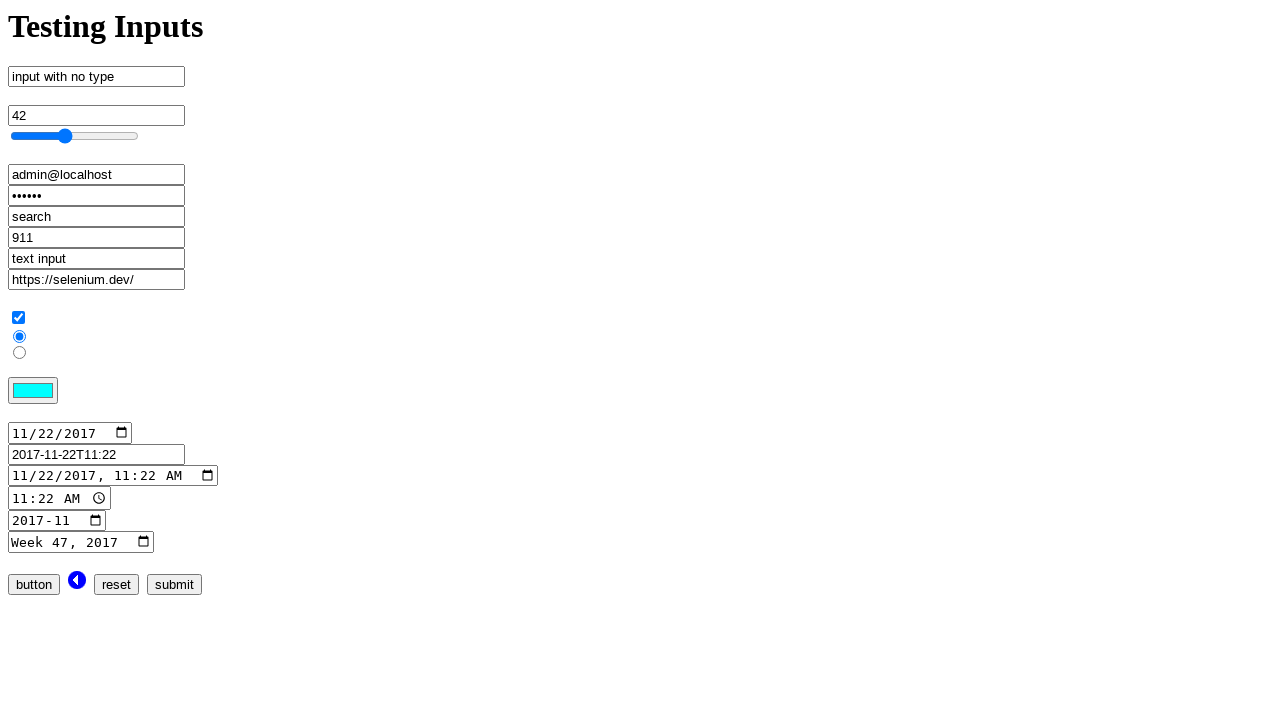

Verified bounding box is not None
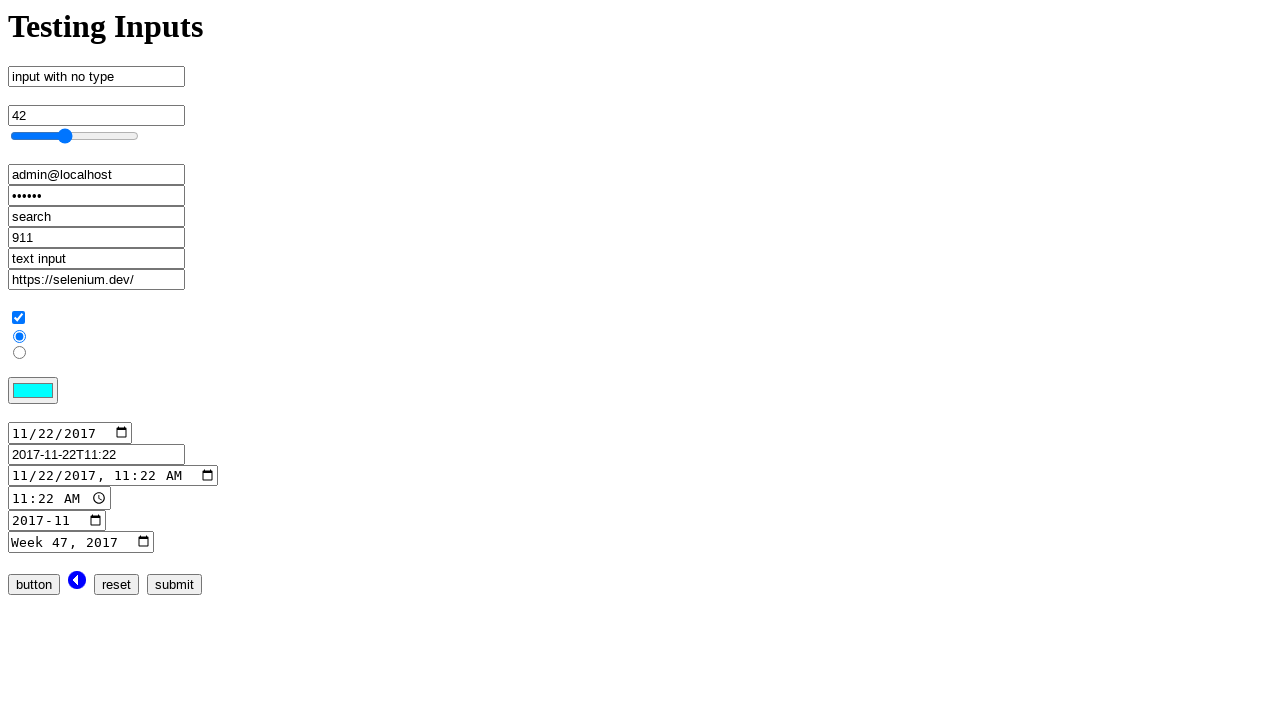

Verified bounding box height is not None
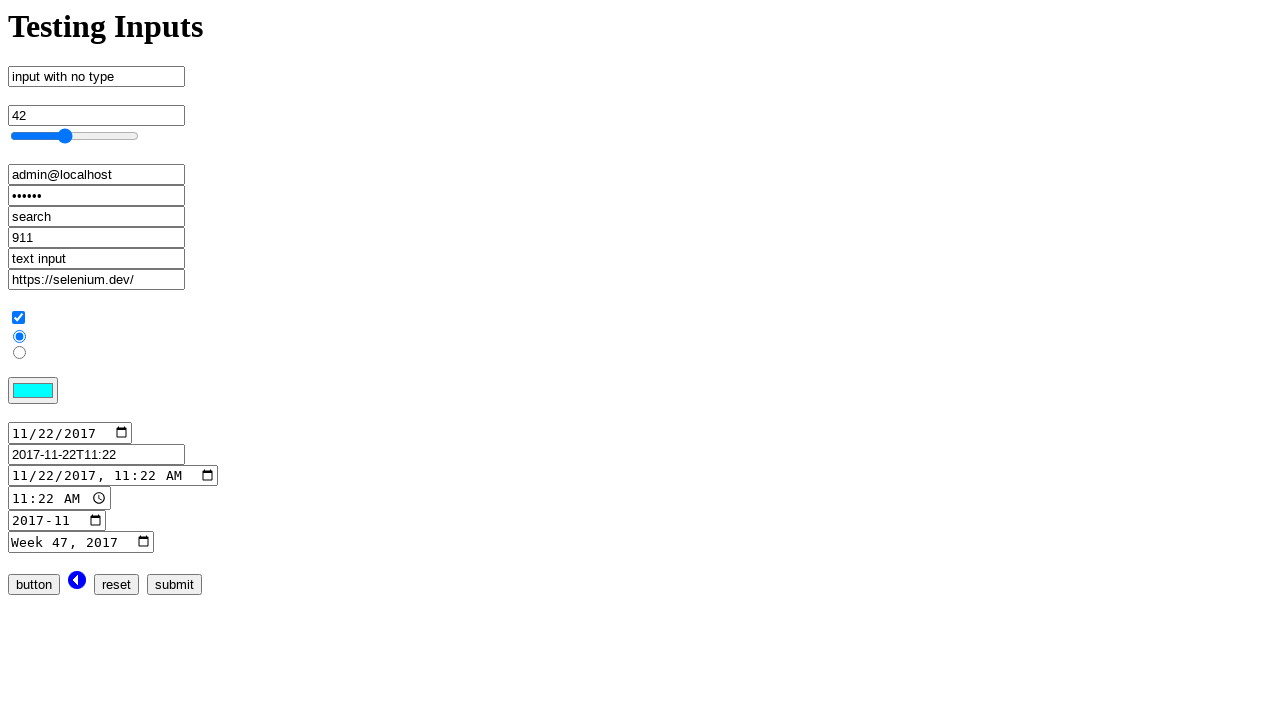

Verified bounding box width is not None
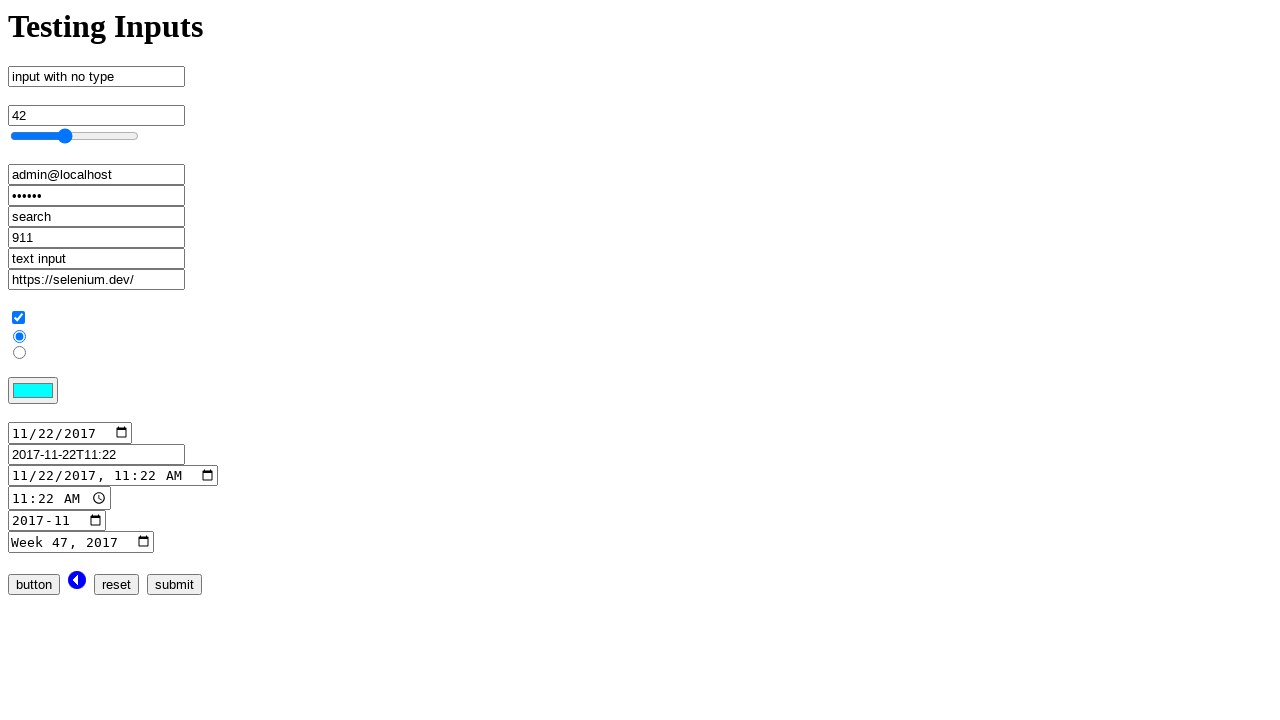

Verified bounding box x coordinate is not None
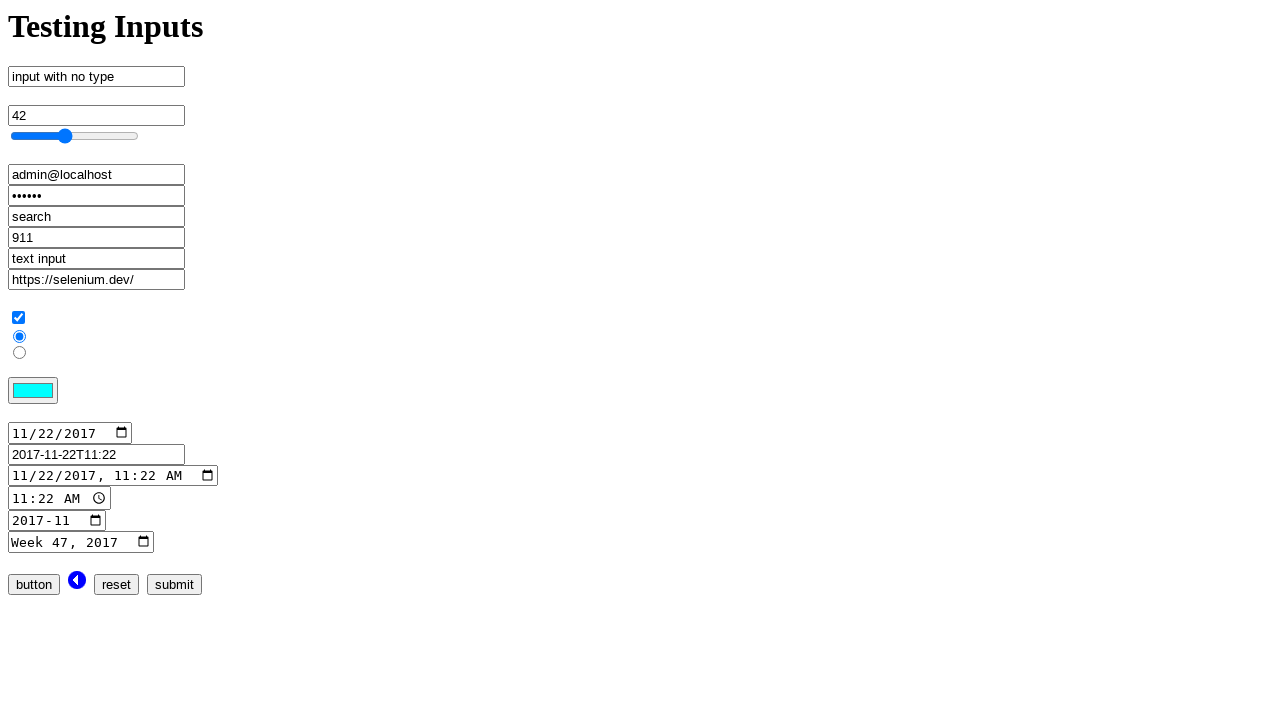

Verified bounding box y coordinate is not None
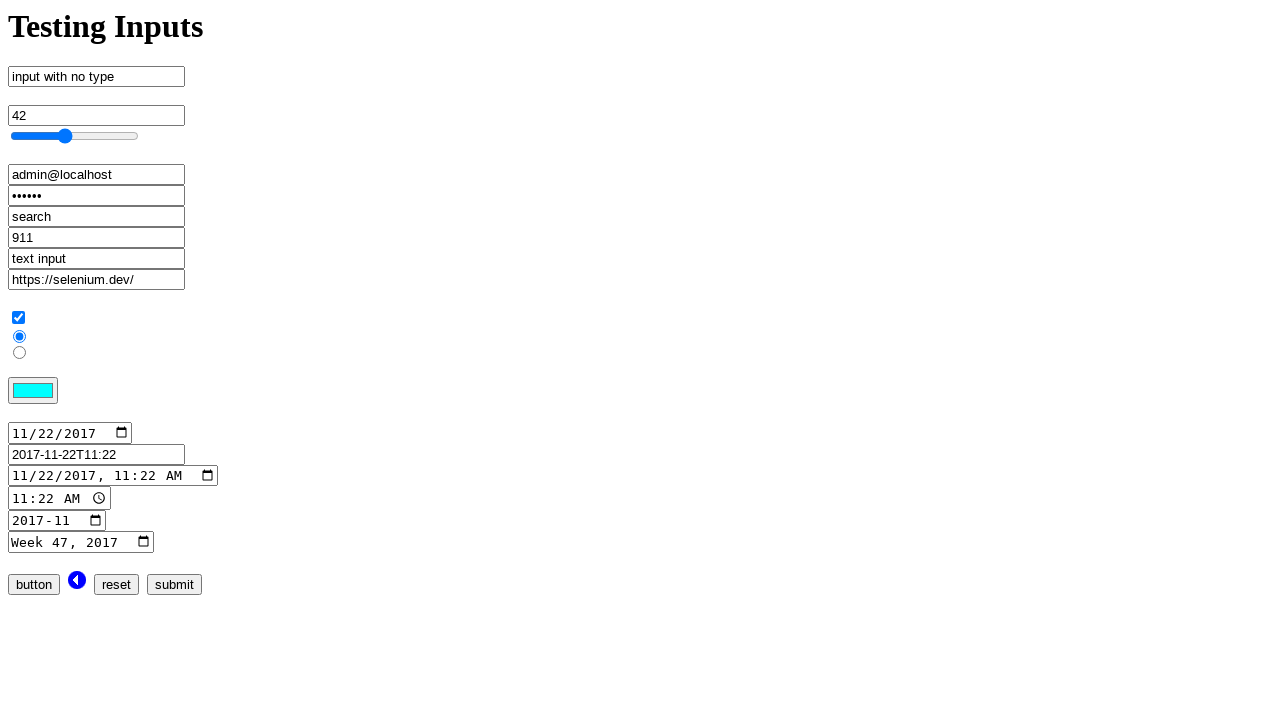

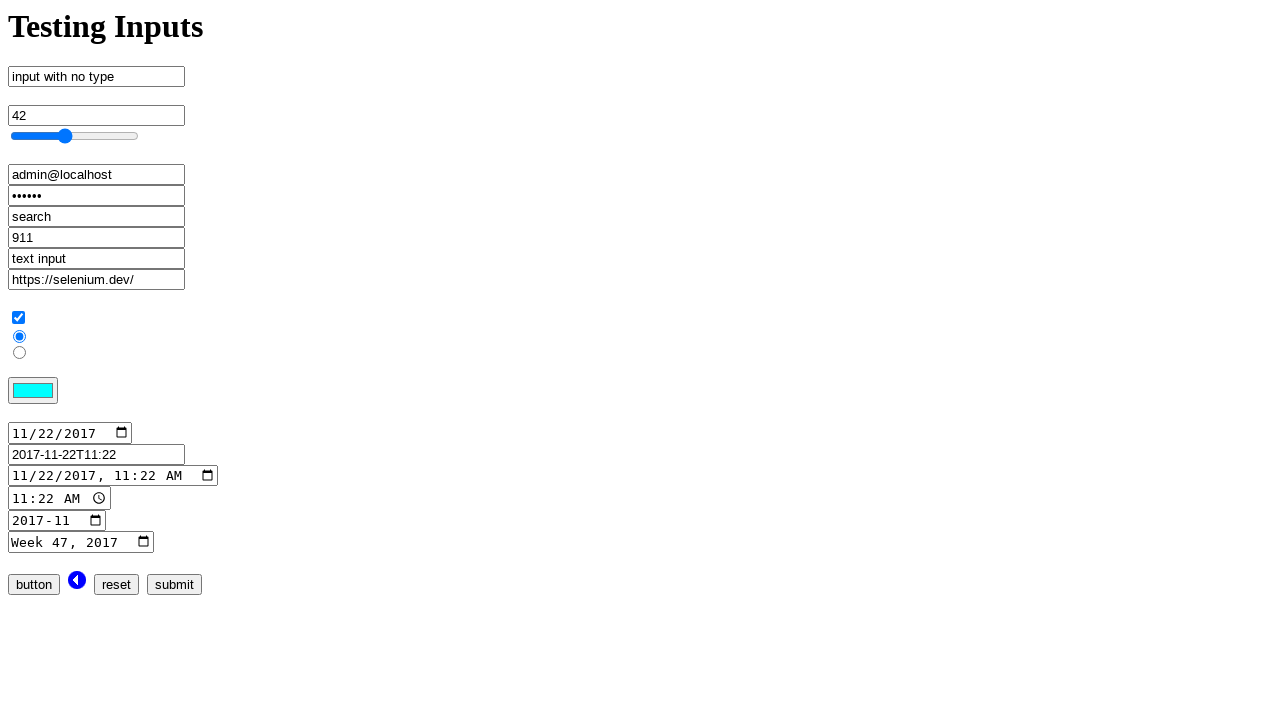